Tests the registration form by filling in first name, last name, and phone number fields with test data

Starting URL: http://demo.automationtesting.in/Register.html

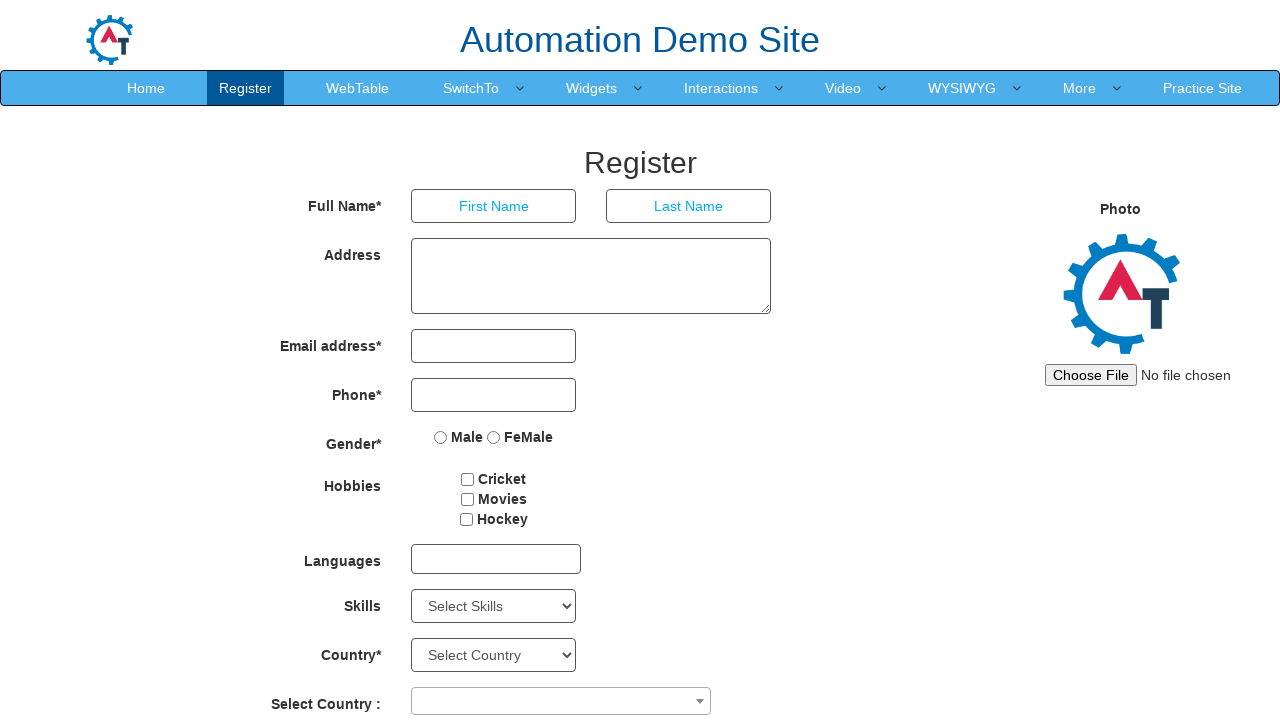

Filled first name field with 'Michael' on input[placeholder='First Name']
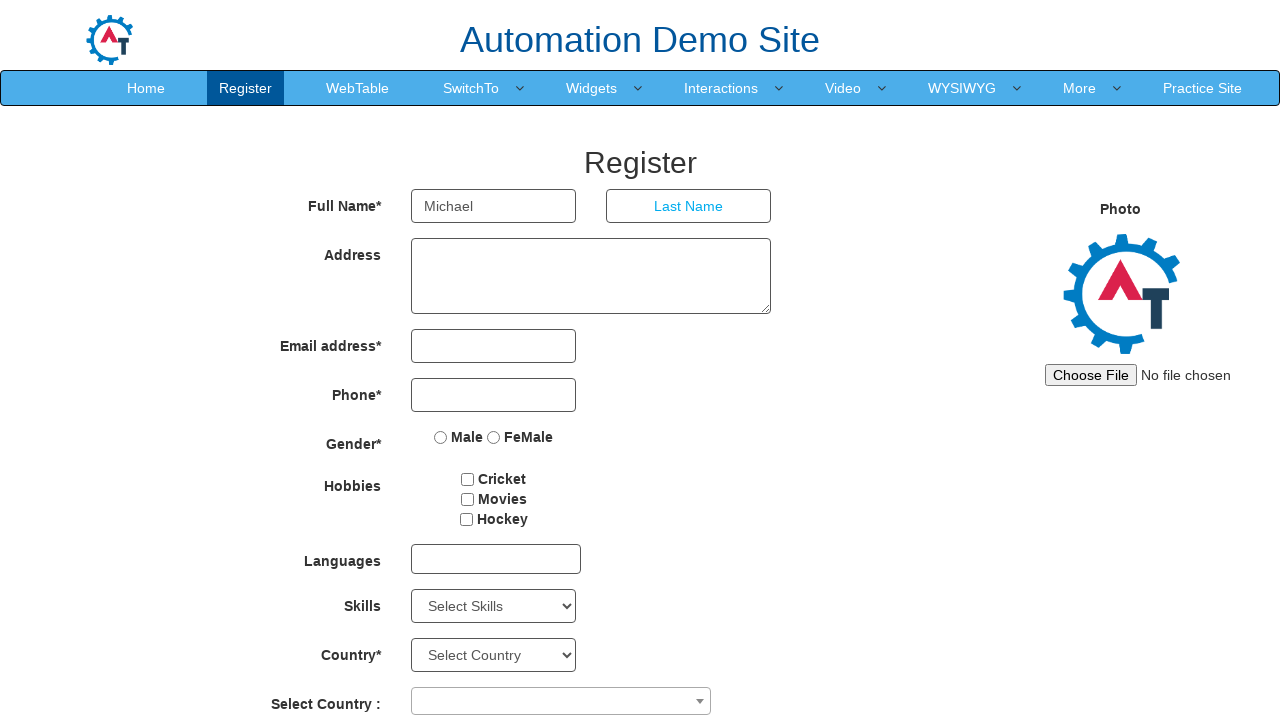

Filled last name field with 'Johnson' on input[placeholder='Last Name']
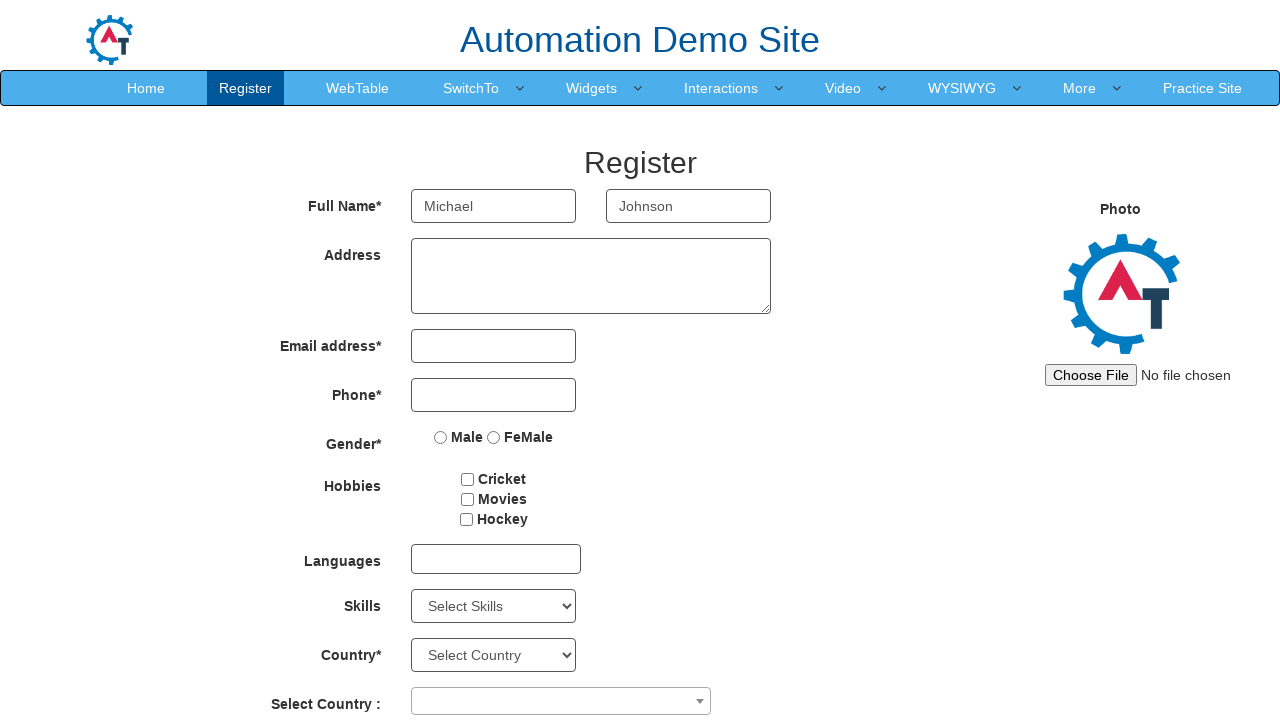

Filled phone number field with '9876543210' on input[type='tel']
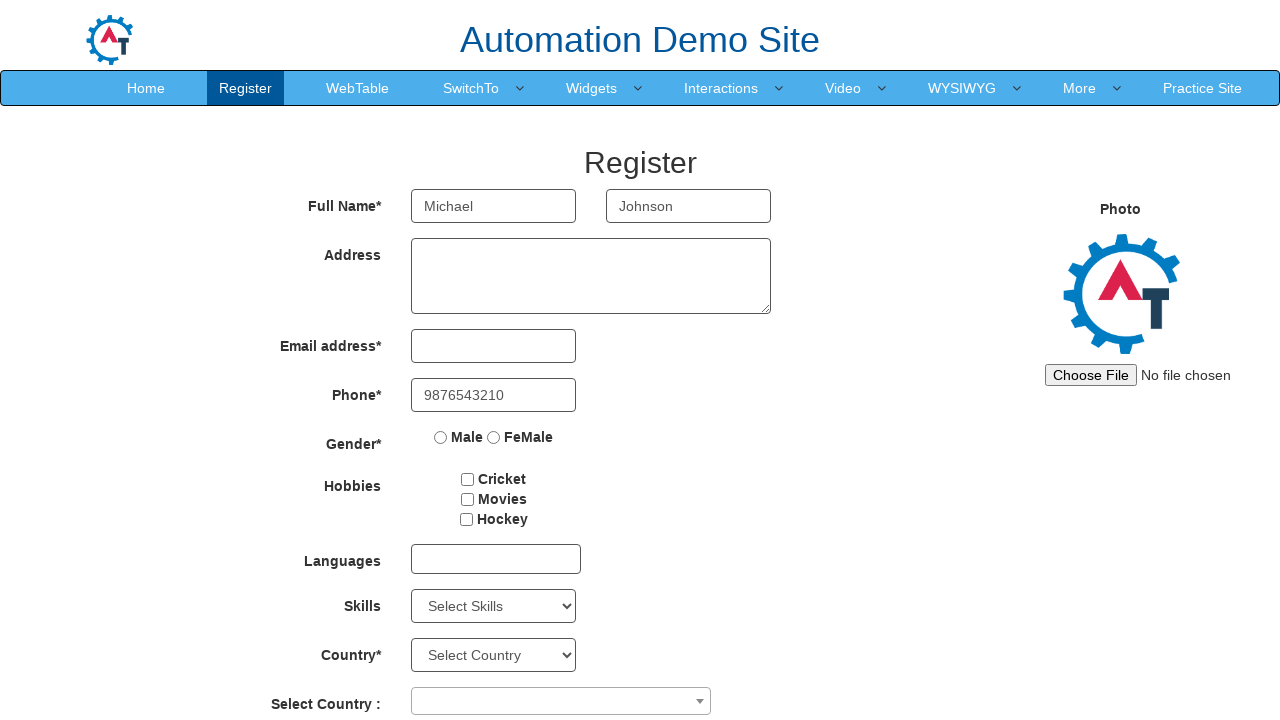

Waited 2000ms for form to be visible
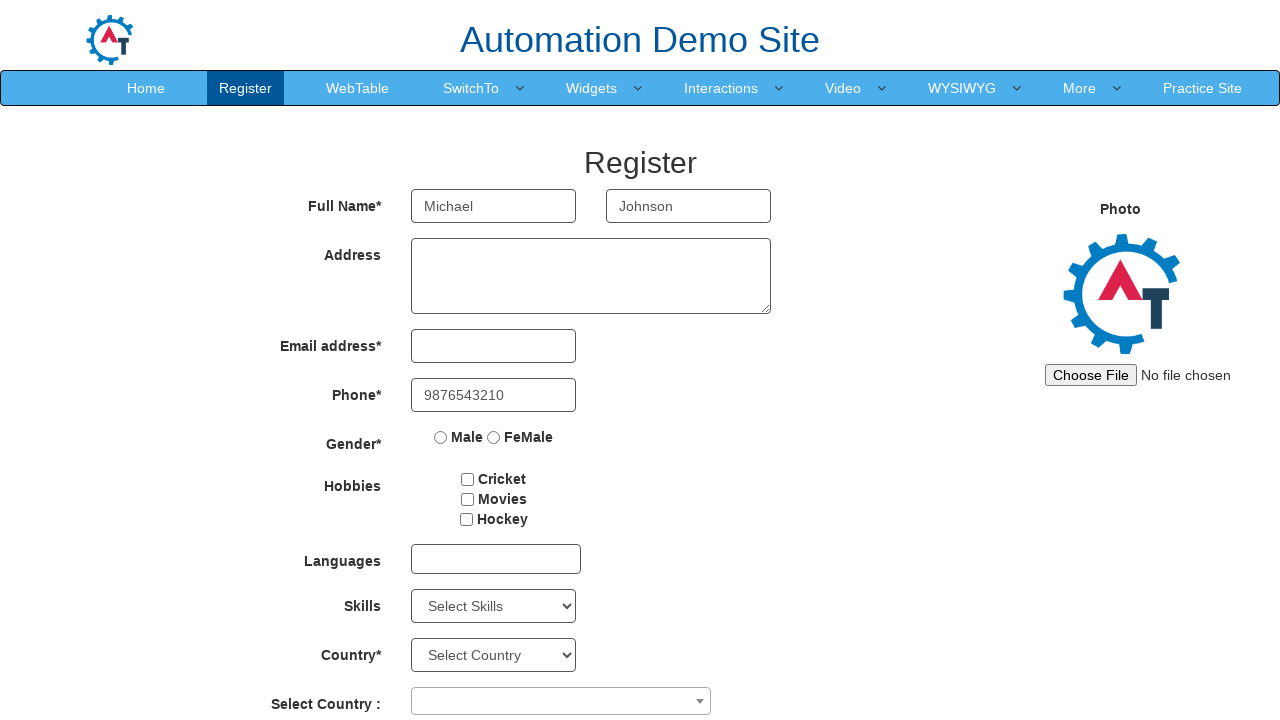

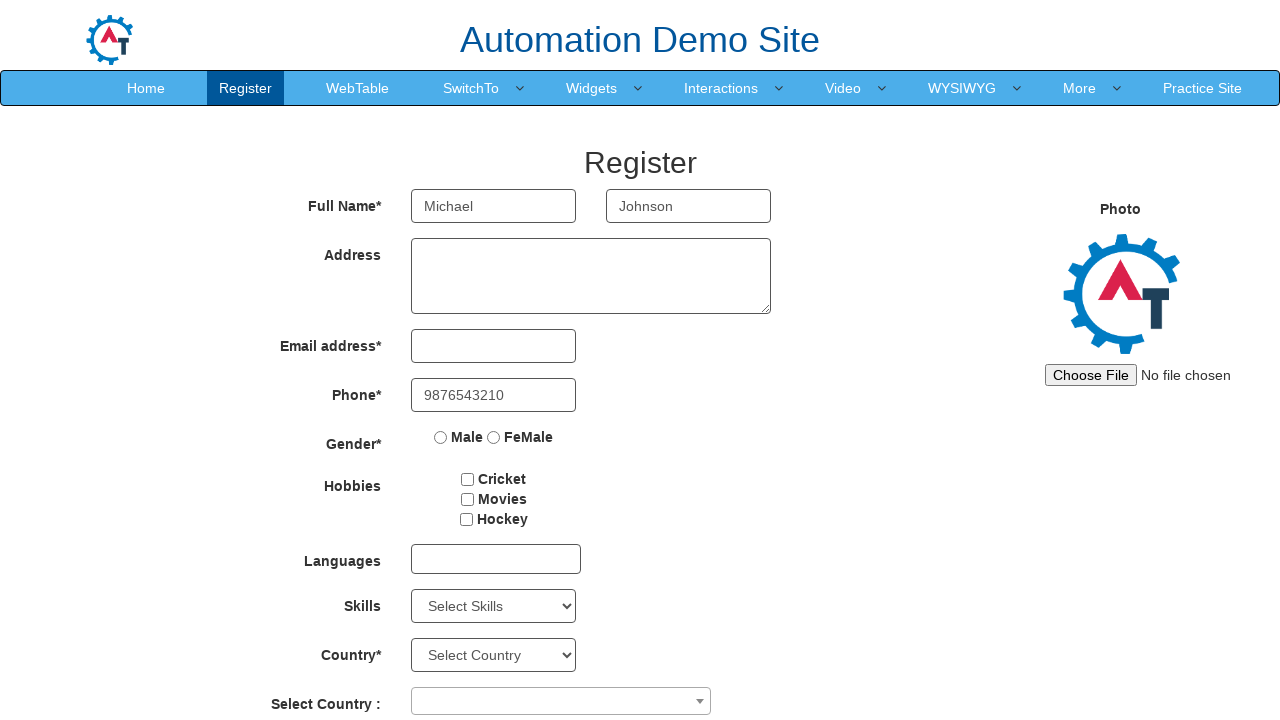